Tests the Makro website by verifying the logo is displayed and performing a product search

Starting URL: https://www.makro.plazavea.com.pe/

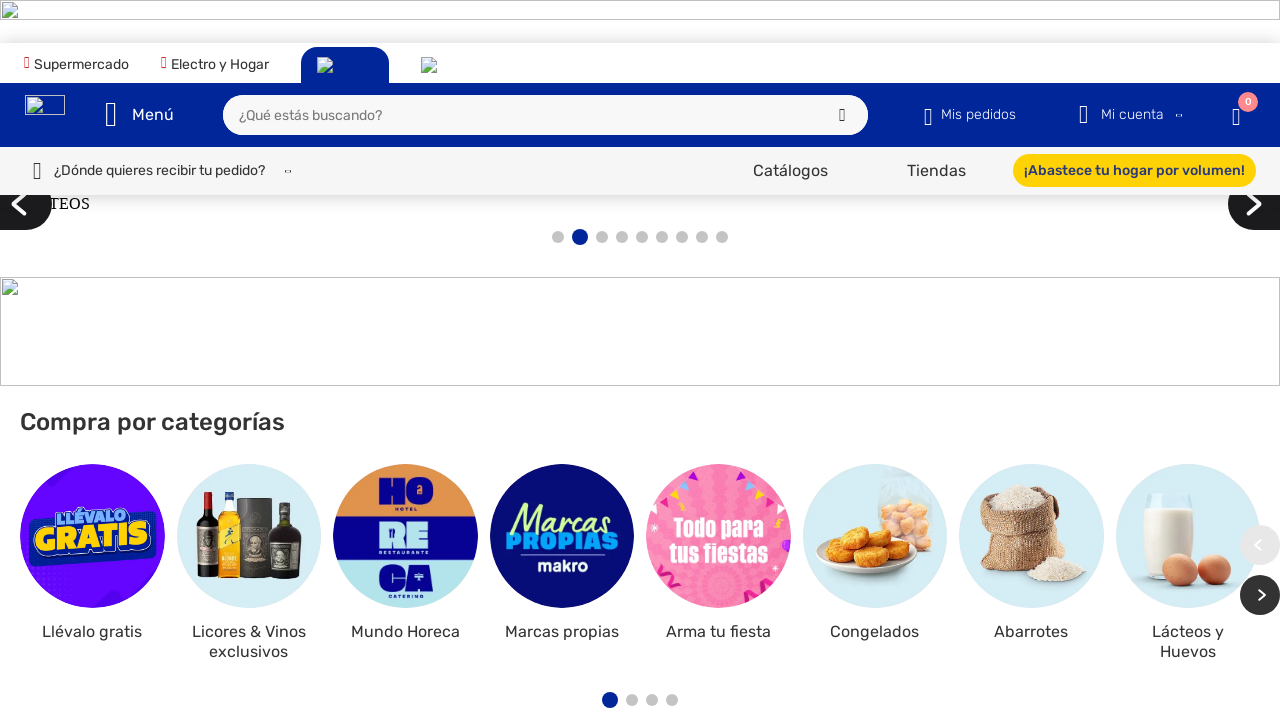

Waited for Makro logo to be visible - page loaded successfully
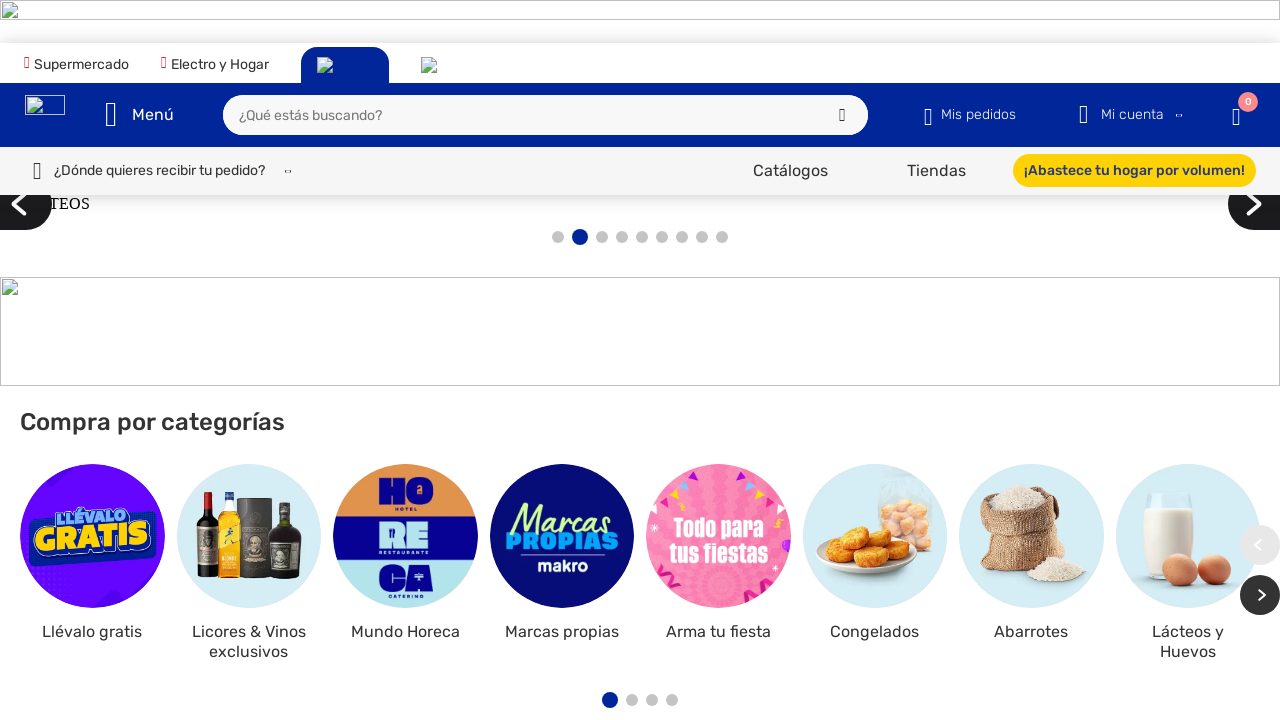

Filled search box with 'laptop' on #search_box
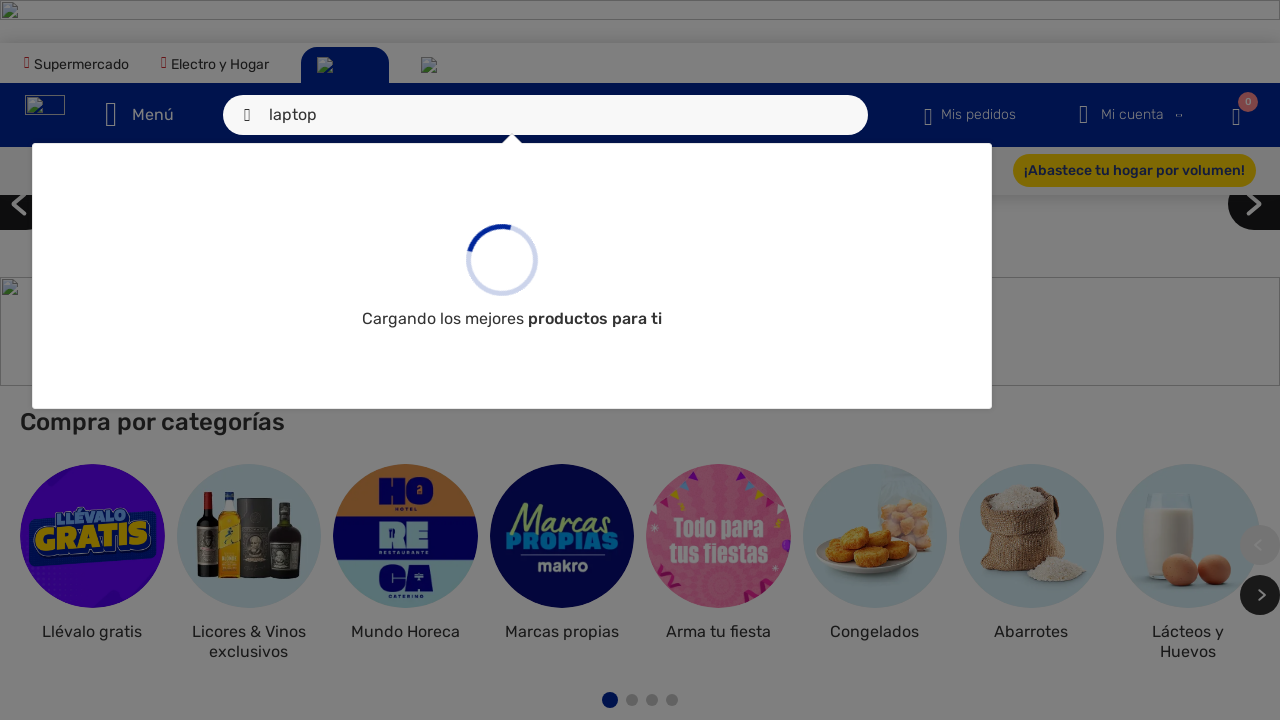

Pressed Enter to submit product search on #search_box
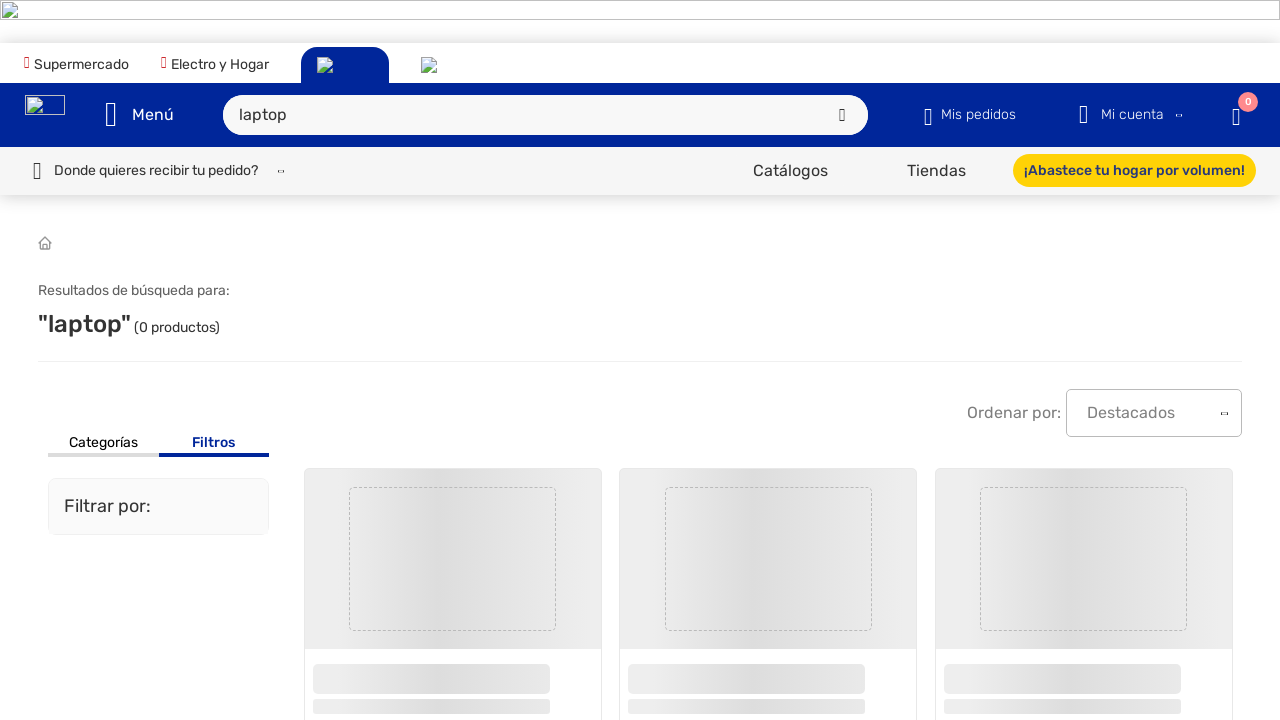

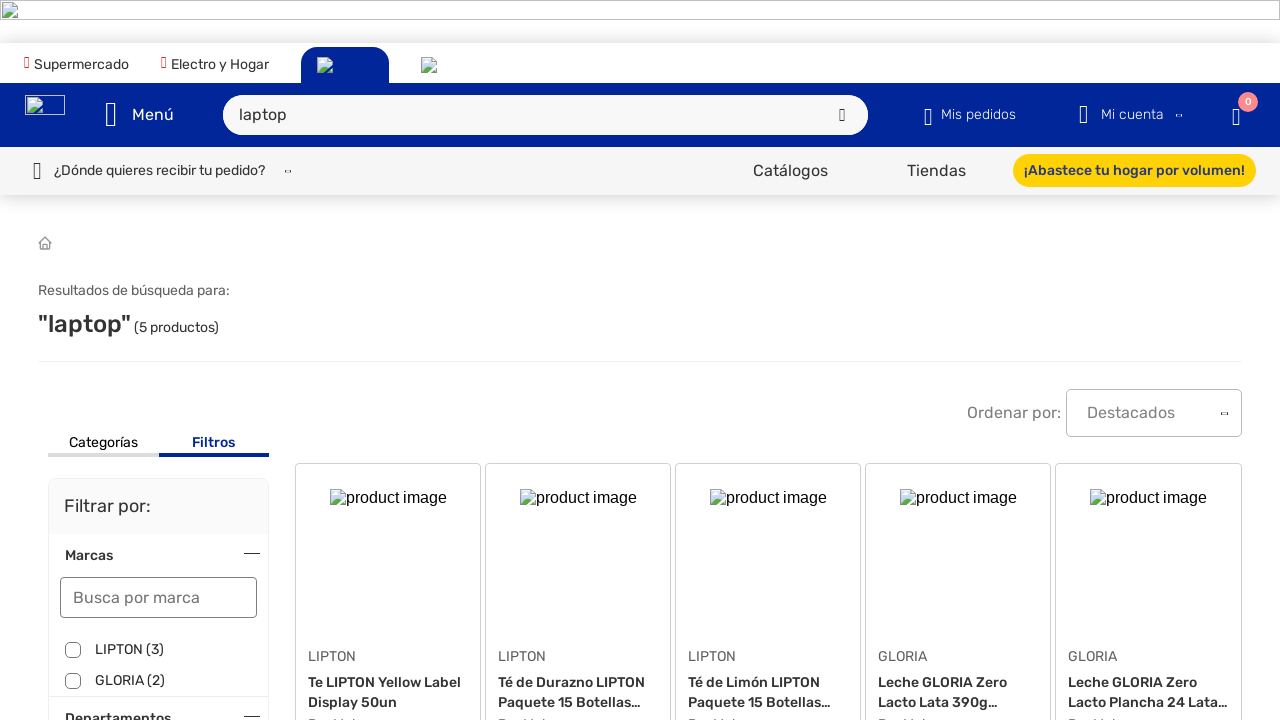